Tests the Enable and Disable buttons by first enabling the input field, then disabling it and verifying the "It's disabled!" message appears

Starting URL: https://the-internet.herokuapp.com/dynamic_controls

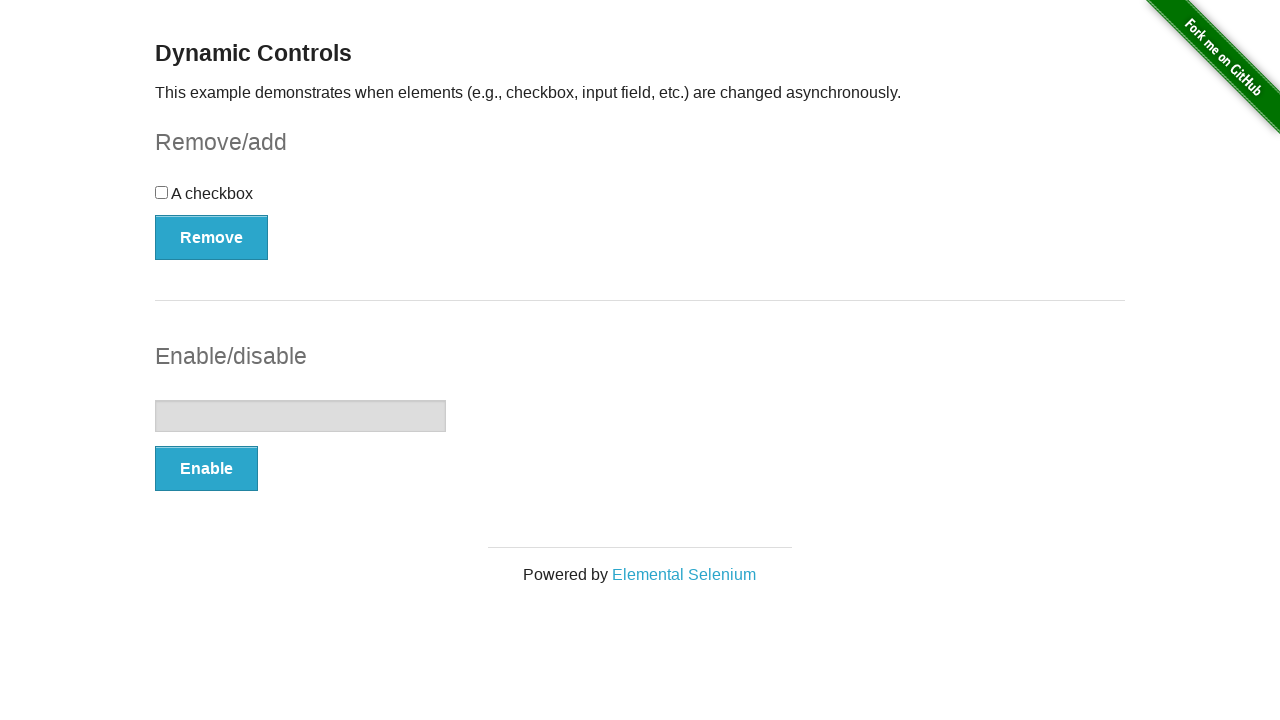

Clicked Enable button to enable input field at (206, 469) on button:has-text('Enable')
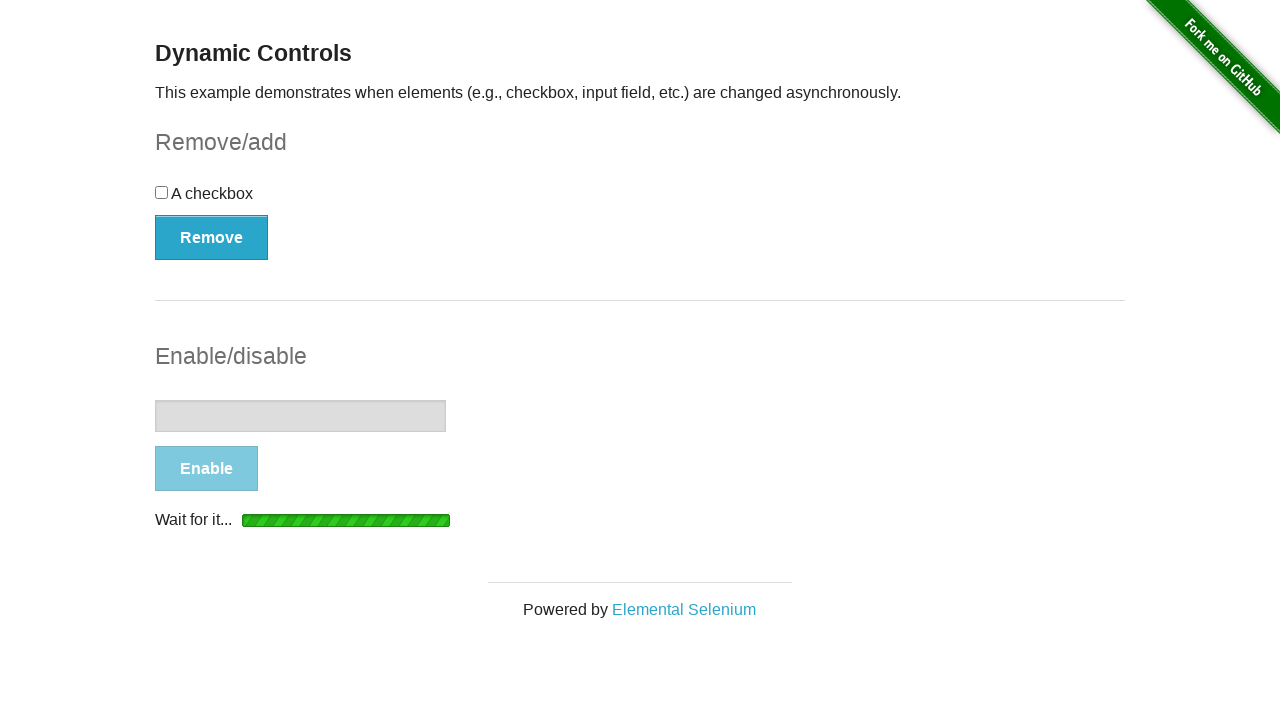

Verified 'It's enabled!' message appeared
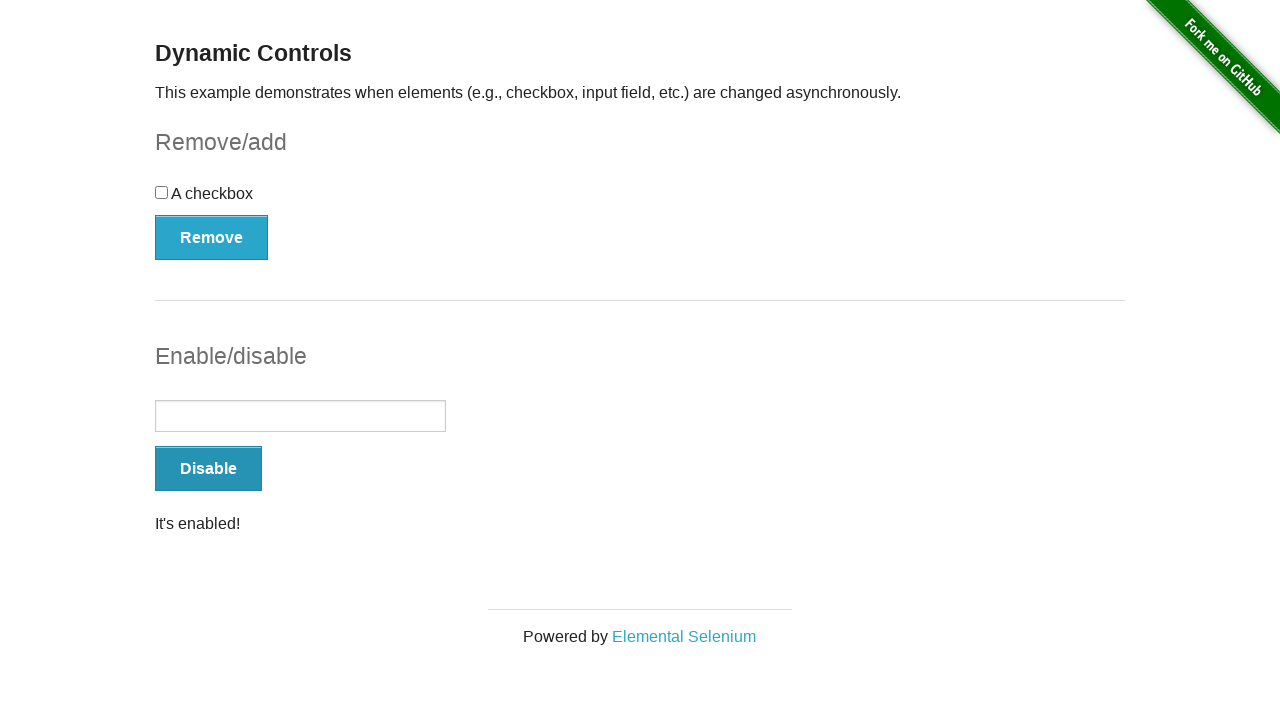

Clicked Disable button to disable input field at (208, 469) on button:has-text('Disable')
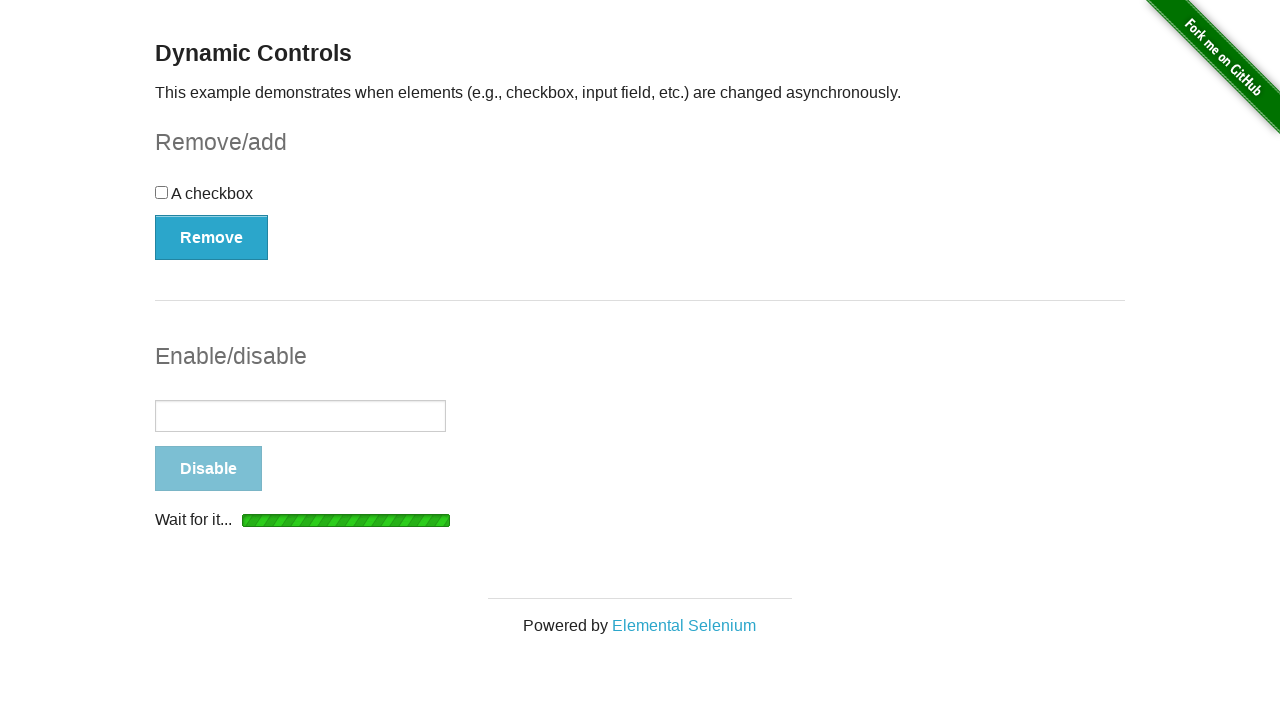

Verified 'It's disabled!' message appeared
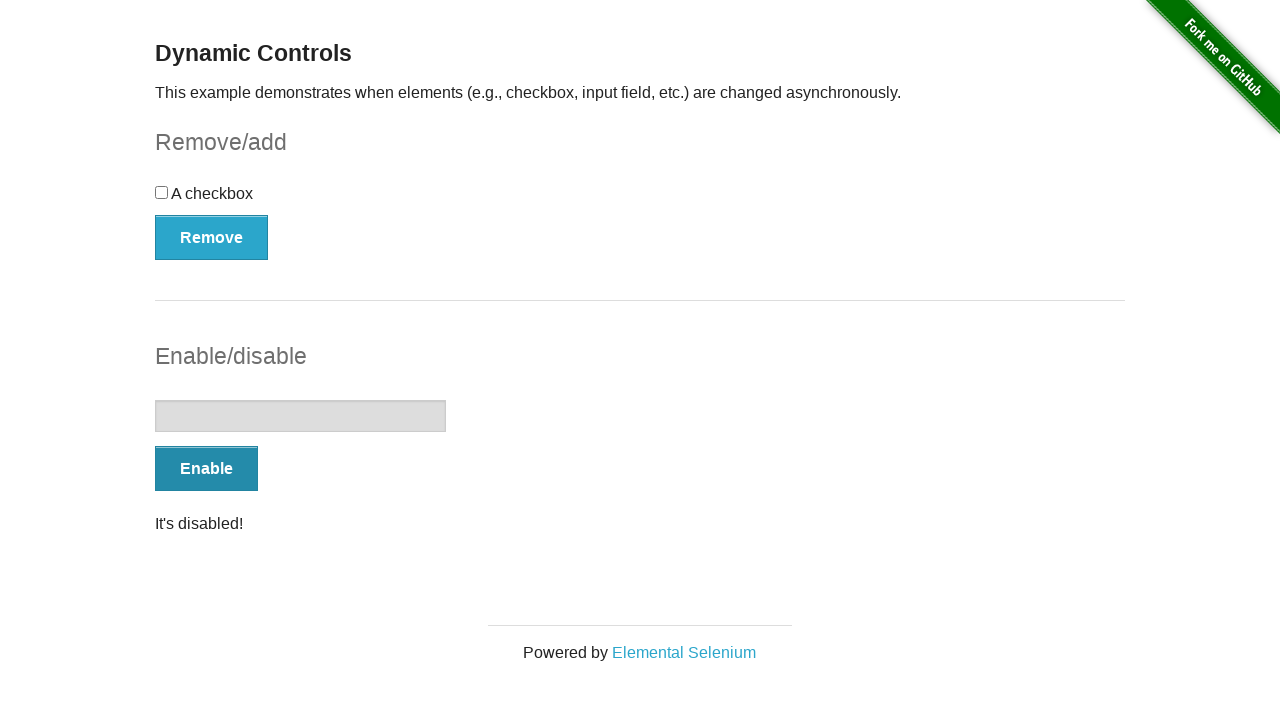

Retrieved message text content from #message element
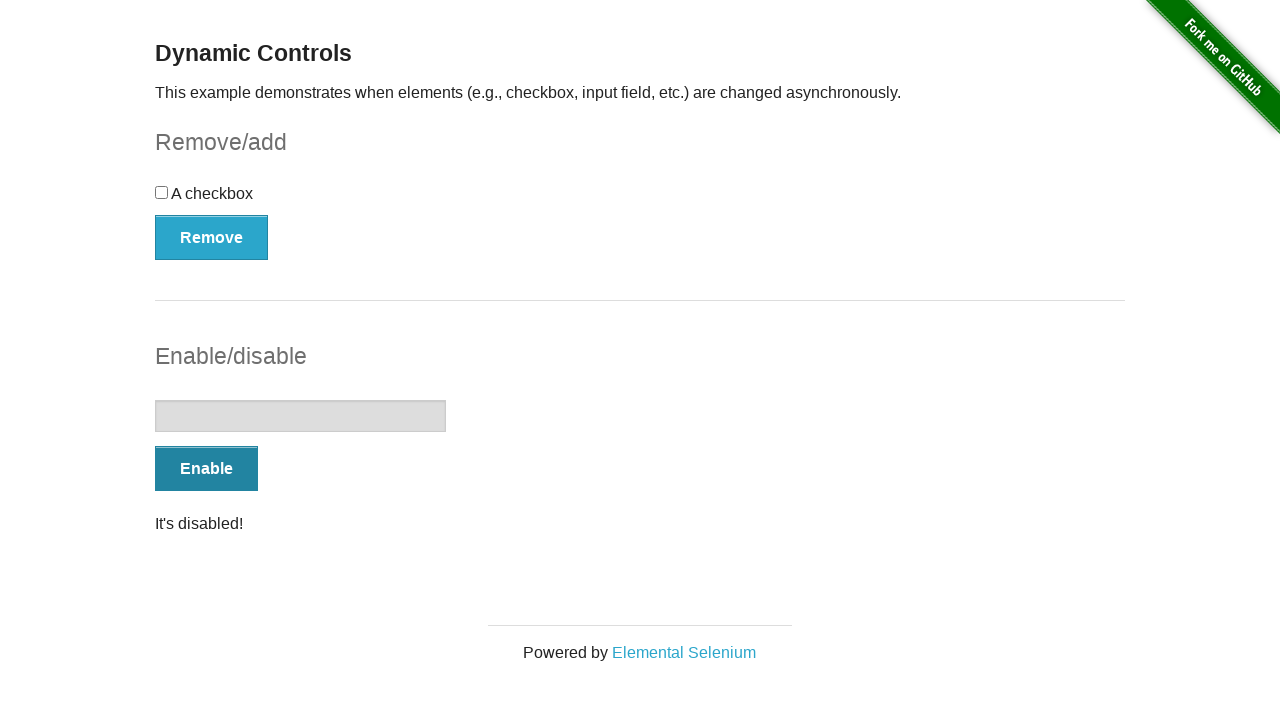

Asserted that message equals 'It's disabled!' - test passed
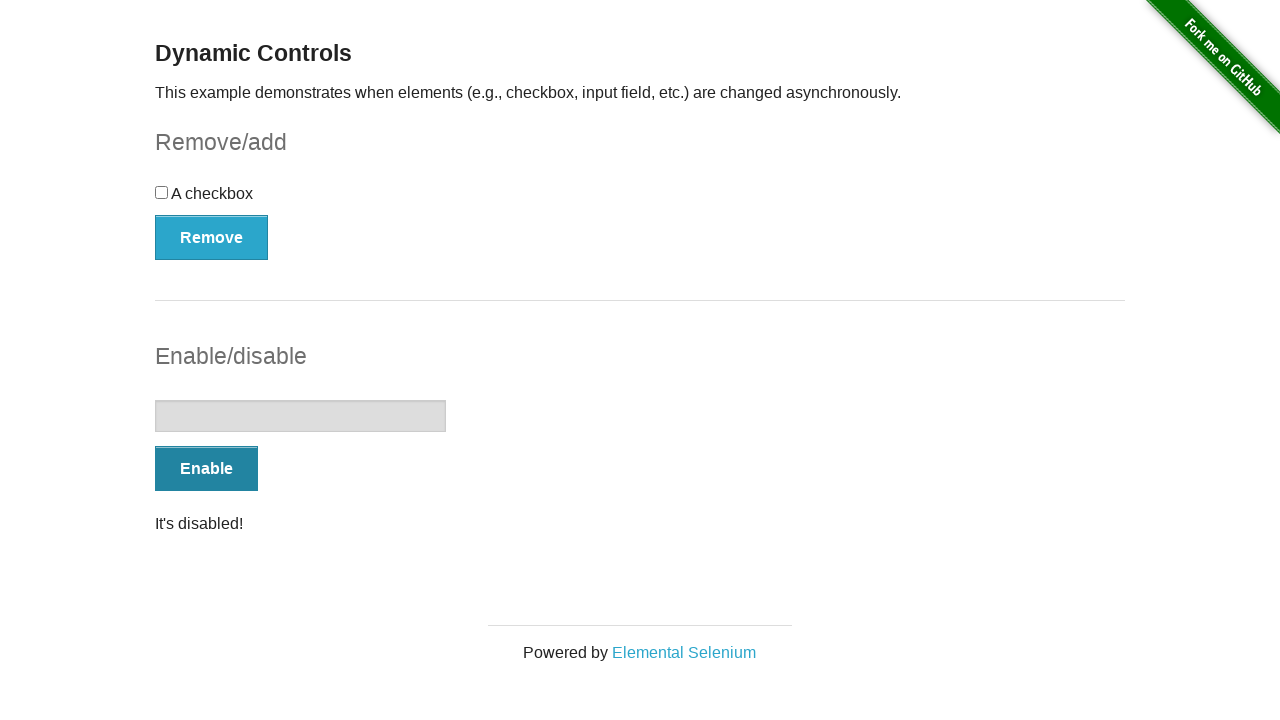

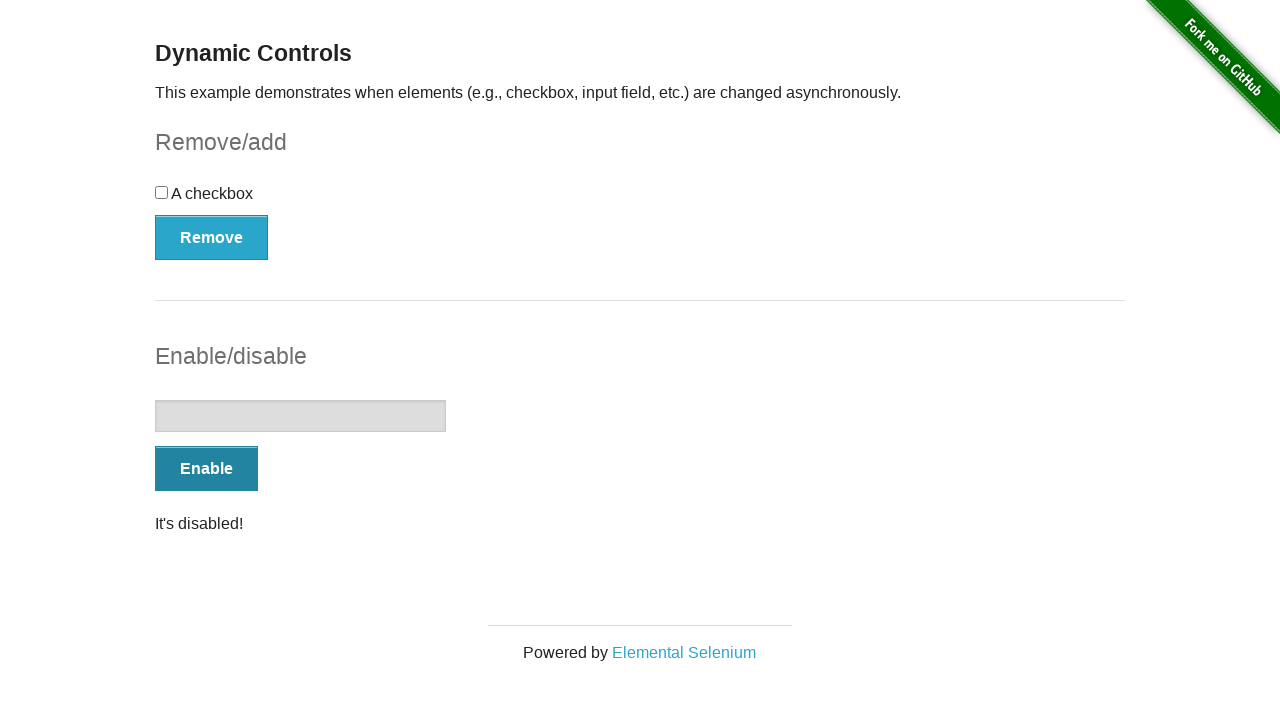